Tests login functionality by extracting credentials from the page, logging in, verifying successful login, then logging out and verifying logout message

Starting URL: http://the-internet.herokuapp.com/login

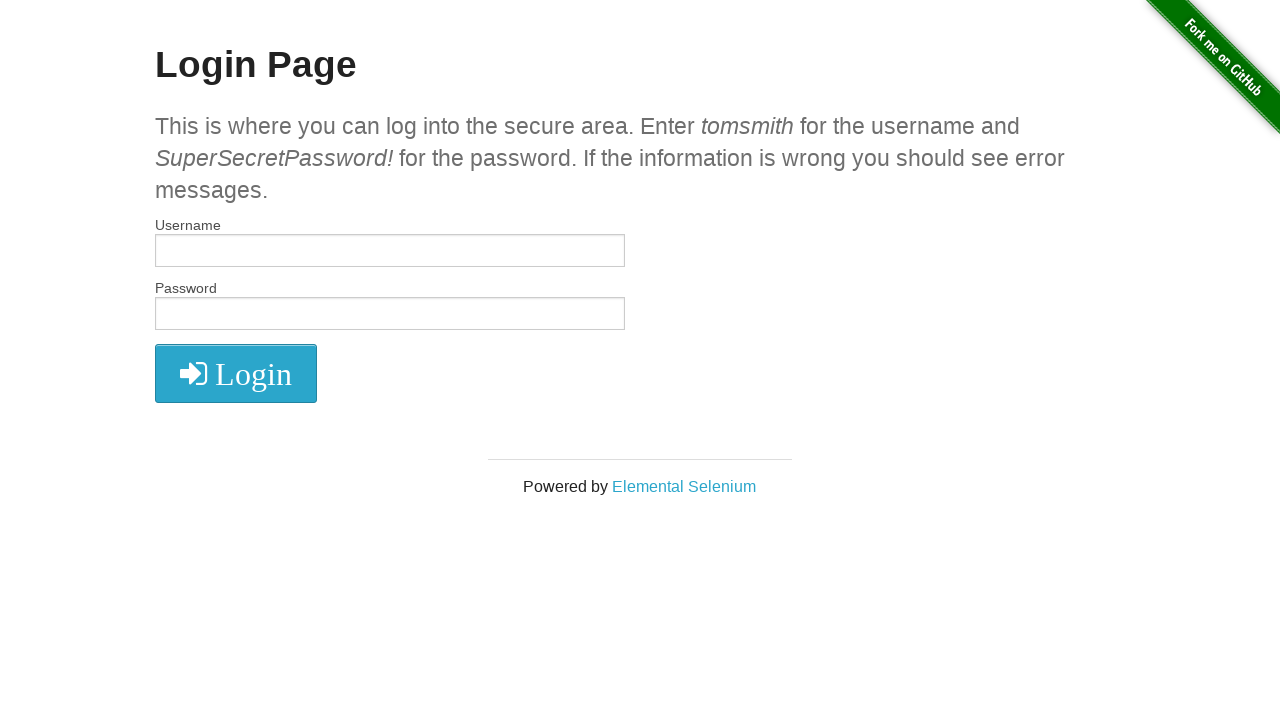

Extracted username from page using XPath
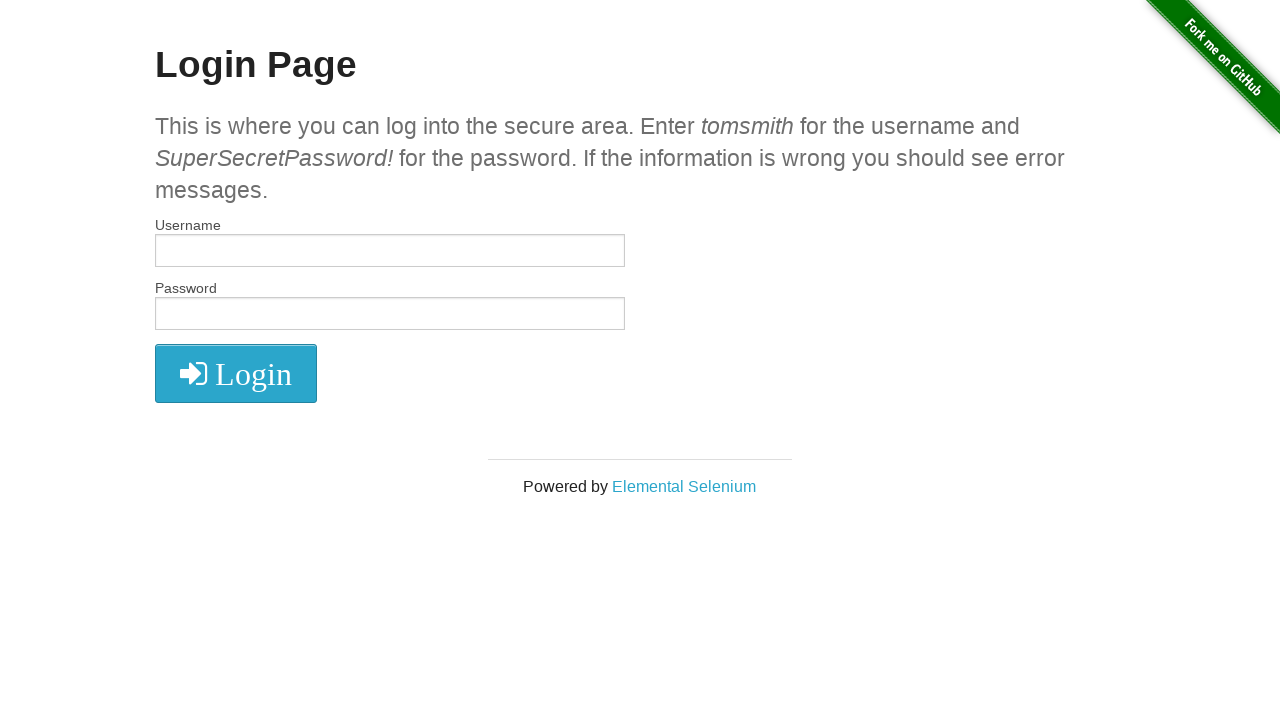

Extracted password from page using XPath
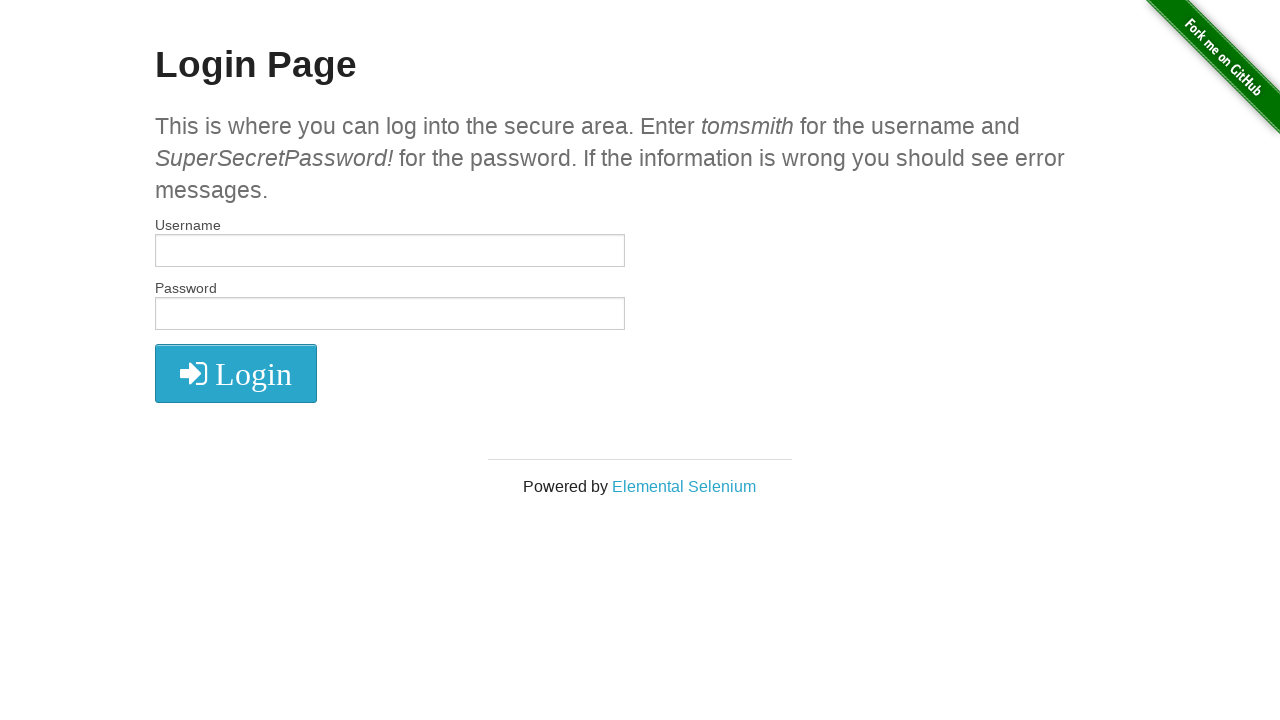

Filled username field with extracted credentials on //*[@name='username']
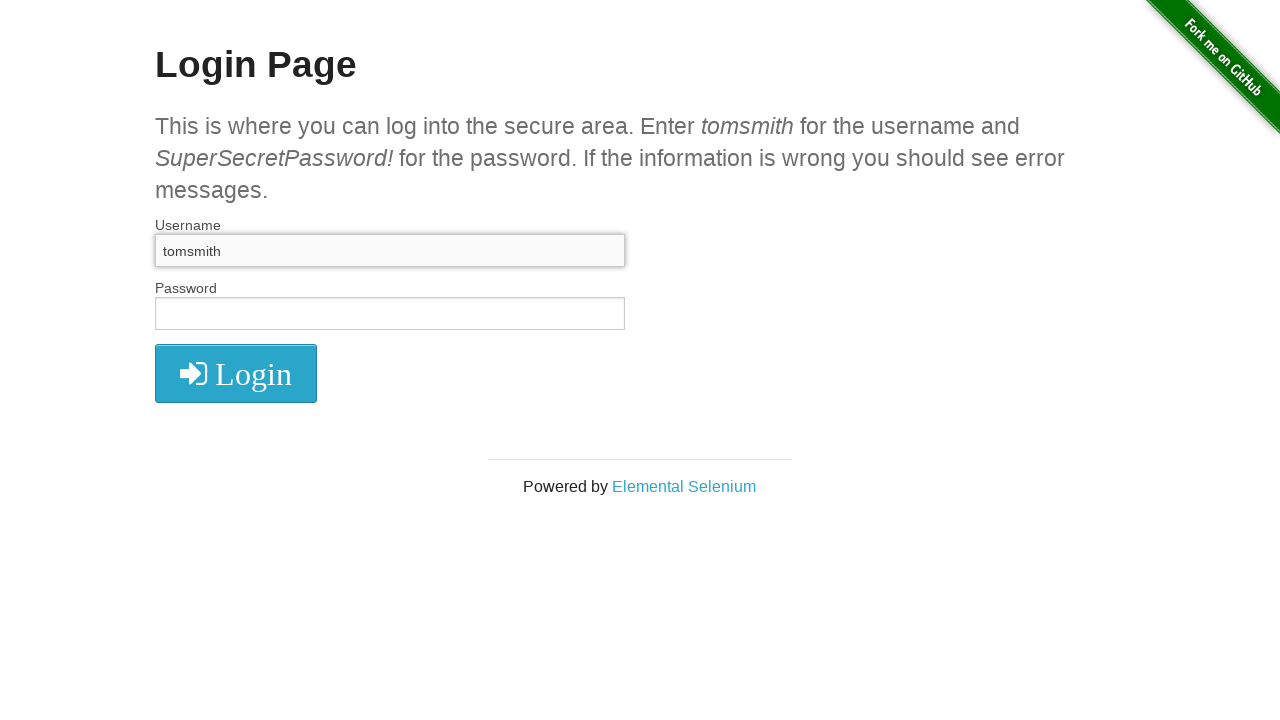

Filled password field with extracted credentials on //input[@name='password']
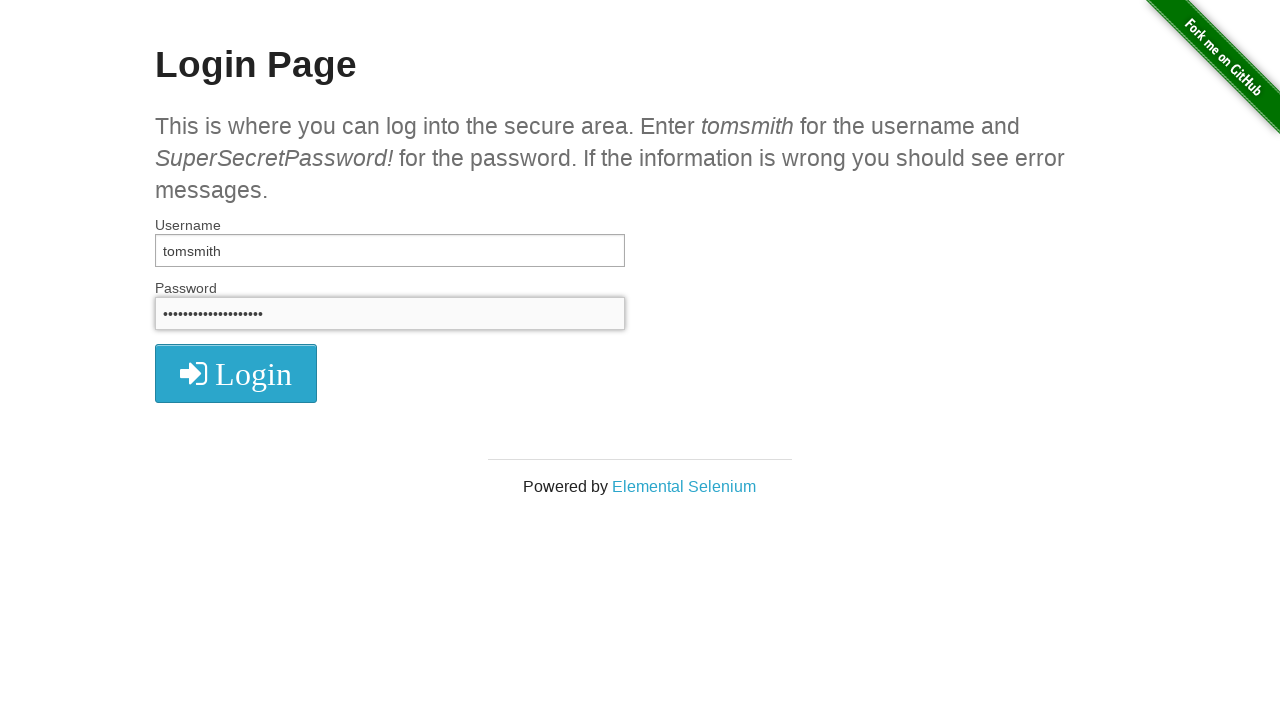

Clicked login button to submit credentials at (236, 373) on xpath=//button[@class='radius']
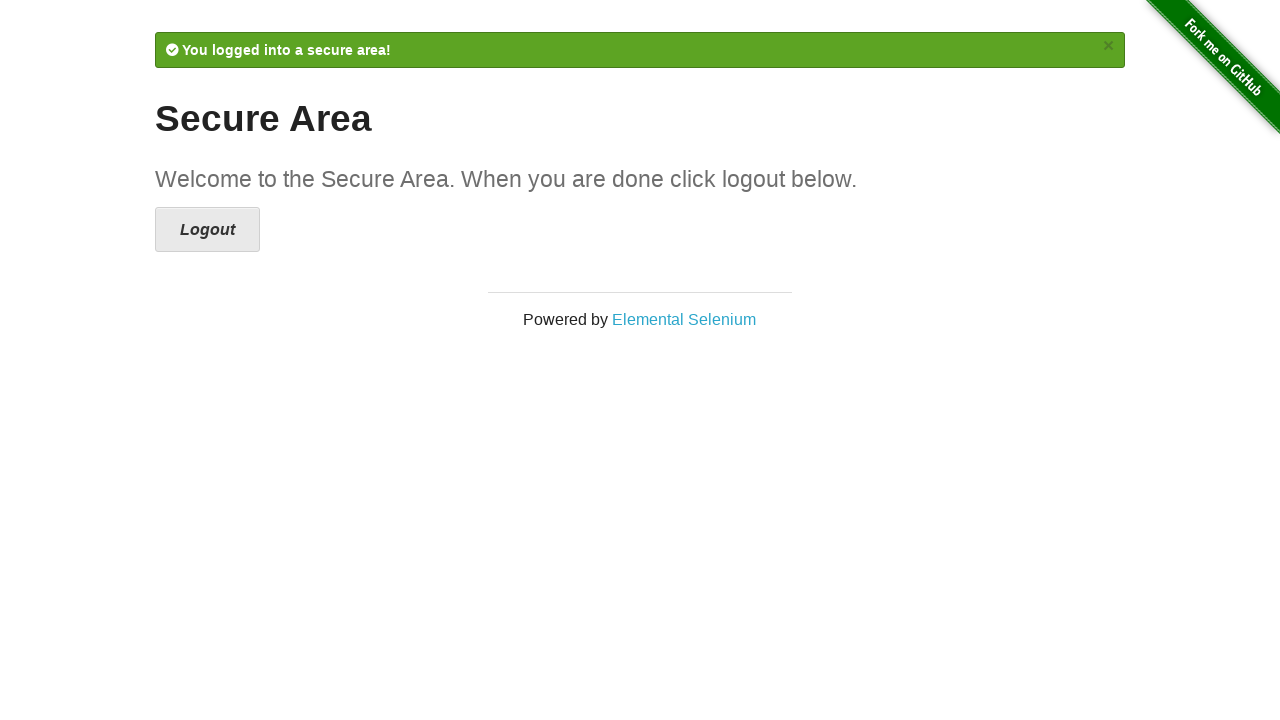

Verified successful login by waiting for secure area page to load
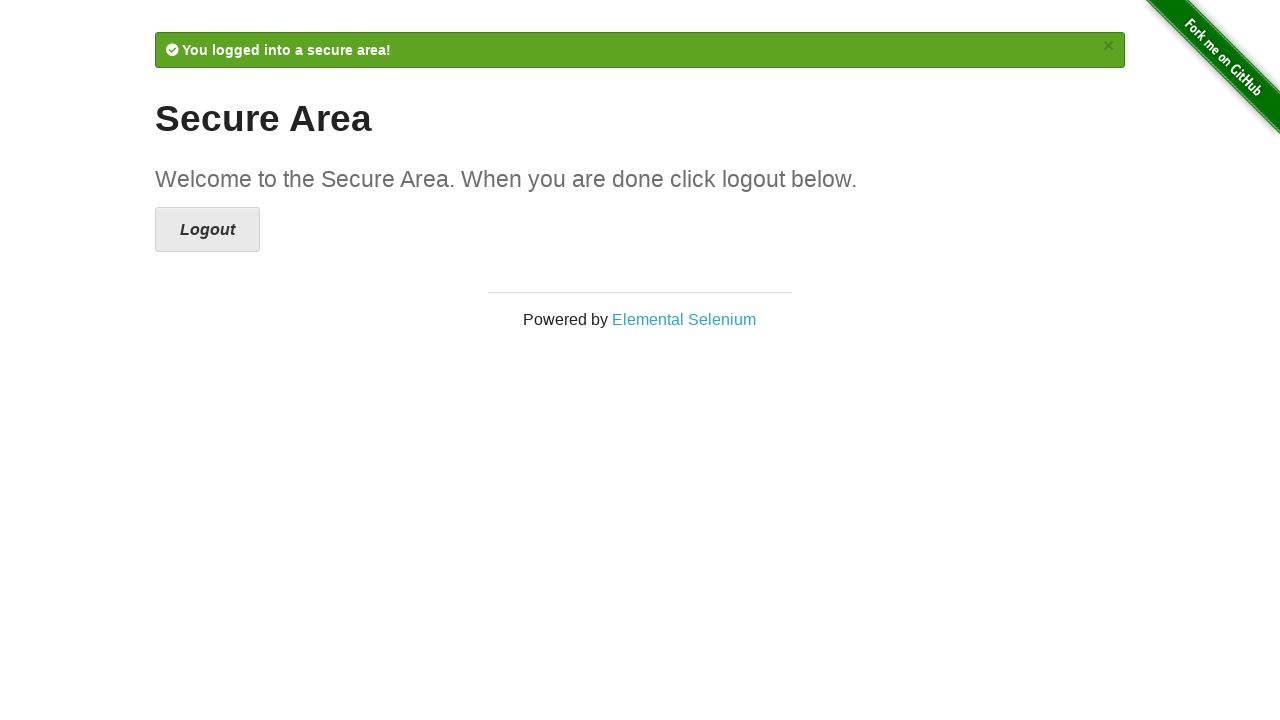

Clicked logout button at (208, 230) on xpath=//a[@class='button secondary radius']
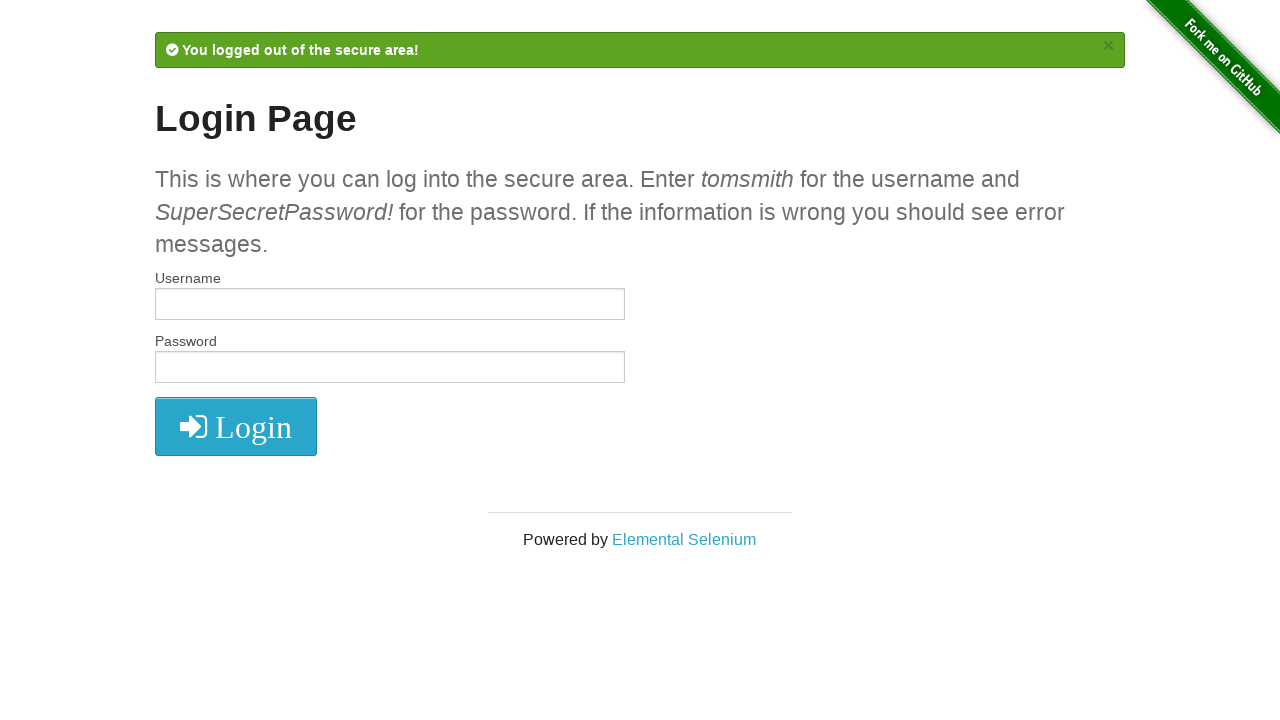

Verified logout by waiting for success message
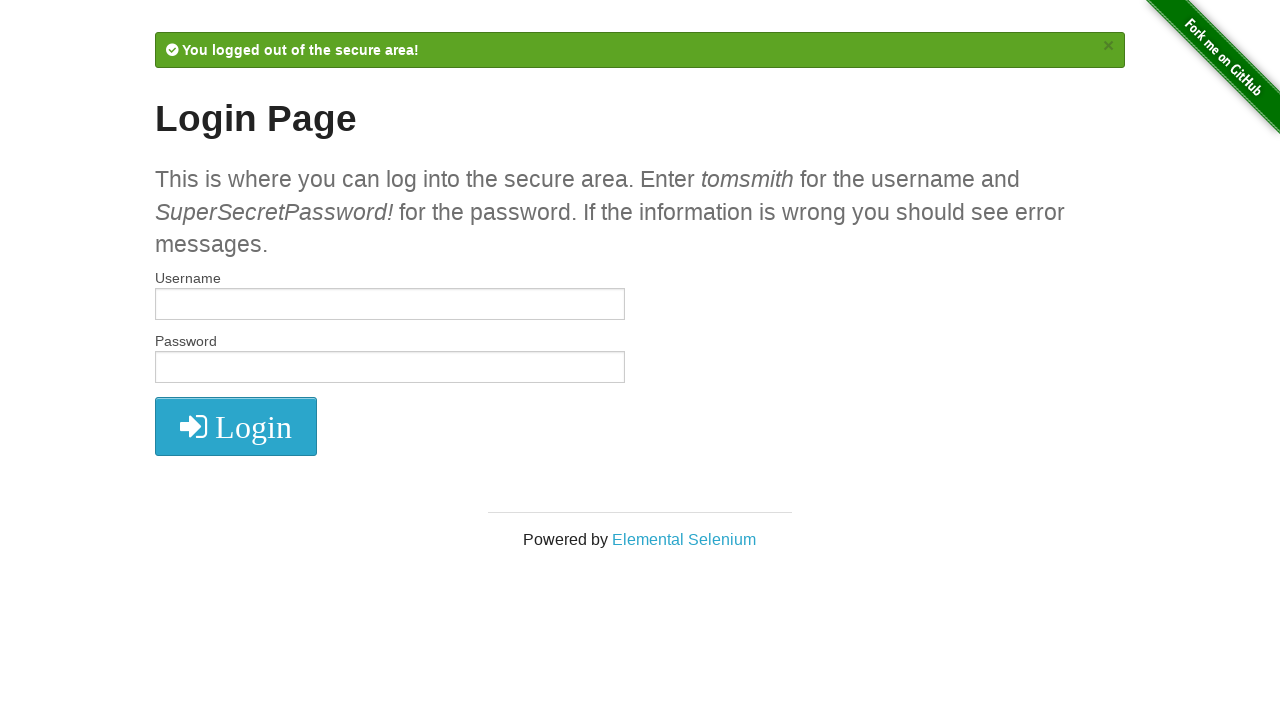

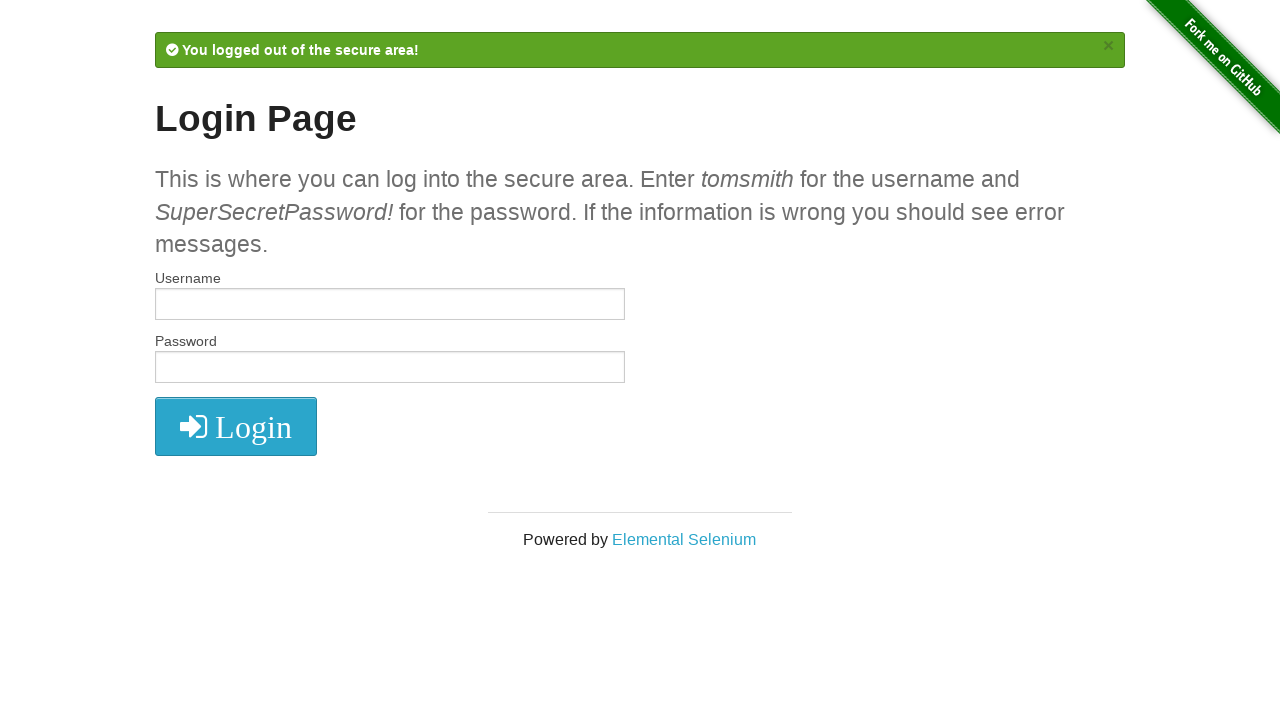